Tests email validation by entering an invalid email format and submitting the form to verify error styling appears.

Starting URL: https://demoqa.com/text-box

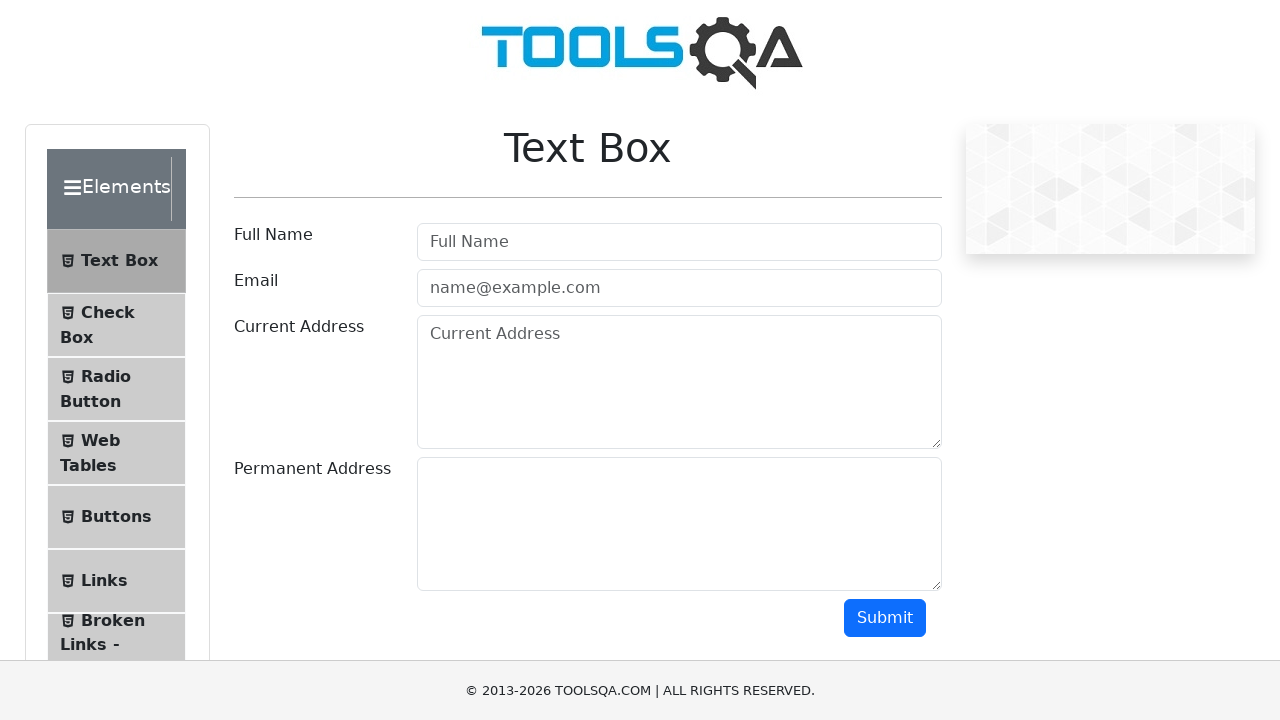

Filled email field with invalid format 'negativetest' on #userEmail
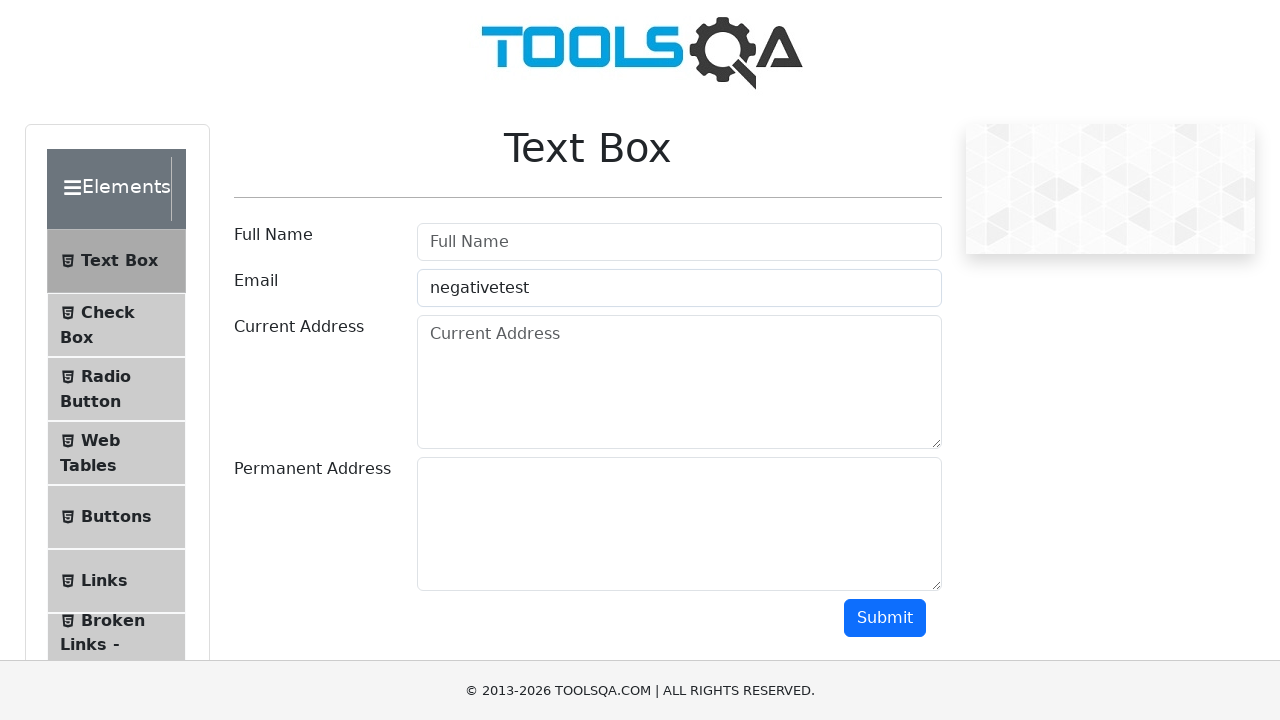

Scrolled down 500 pixels to reveal submit button
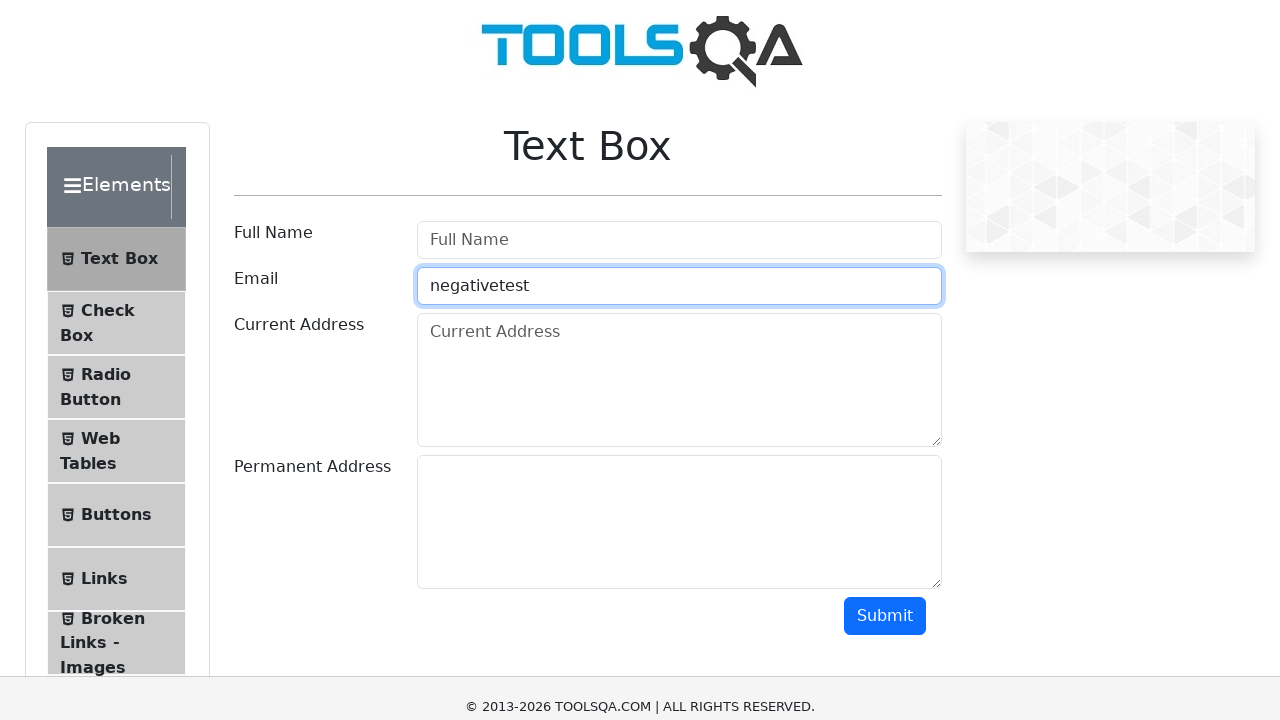

Clicked submit button to submit form with invalid email at (885, 118) on #submit
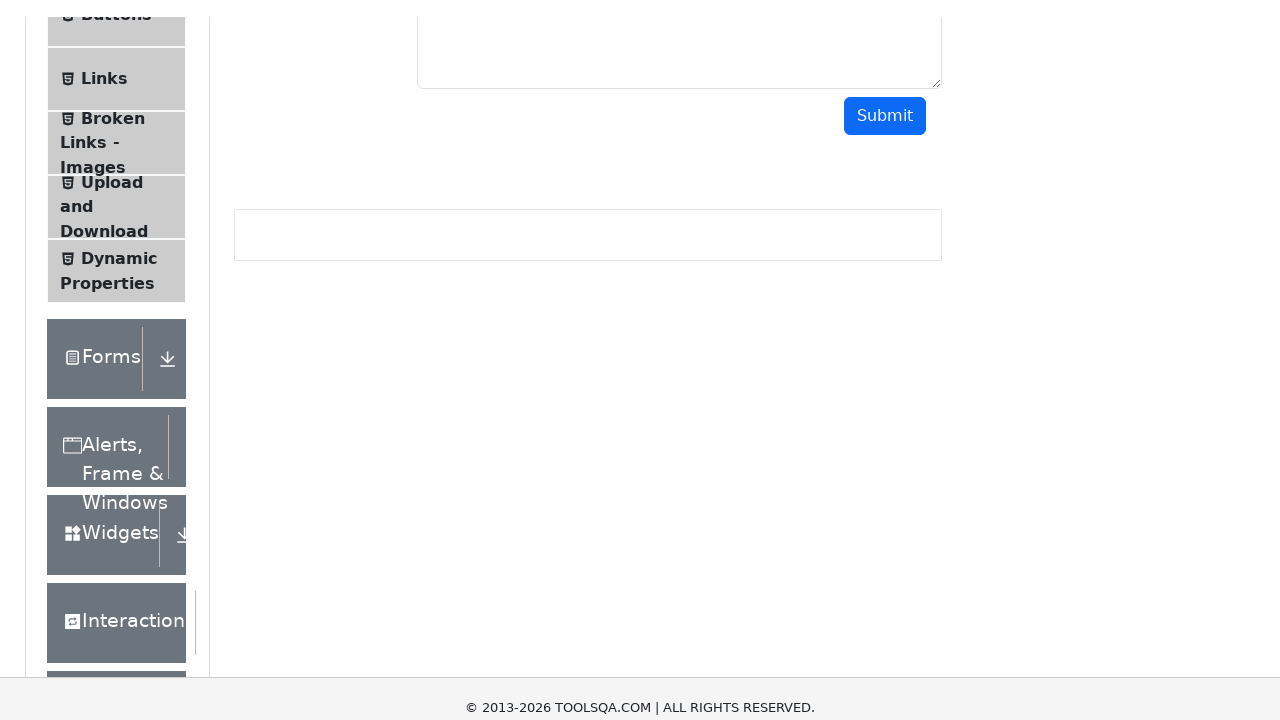

Waited 500ms for validation error styling to appear
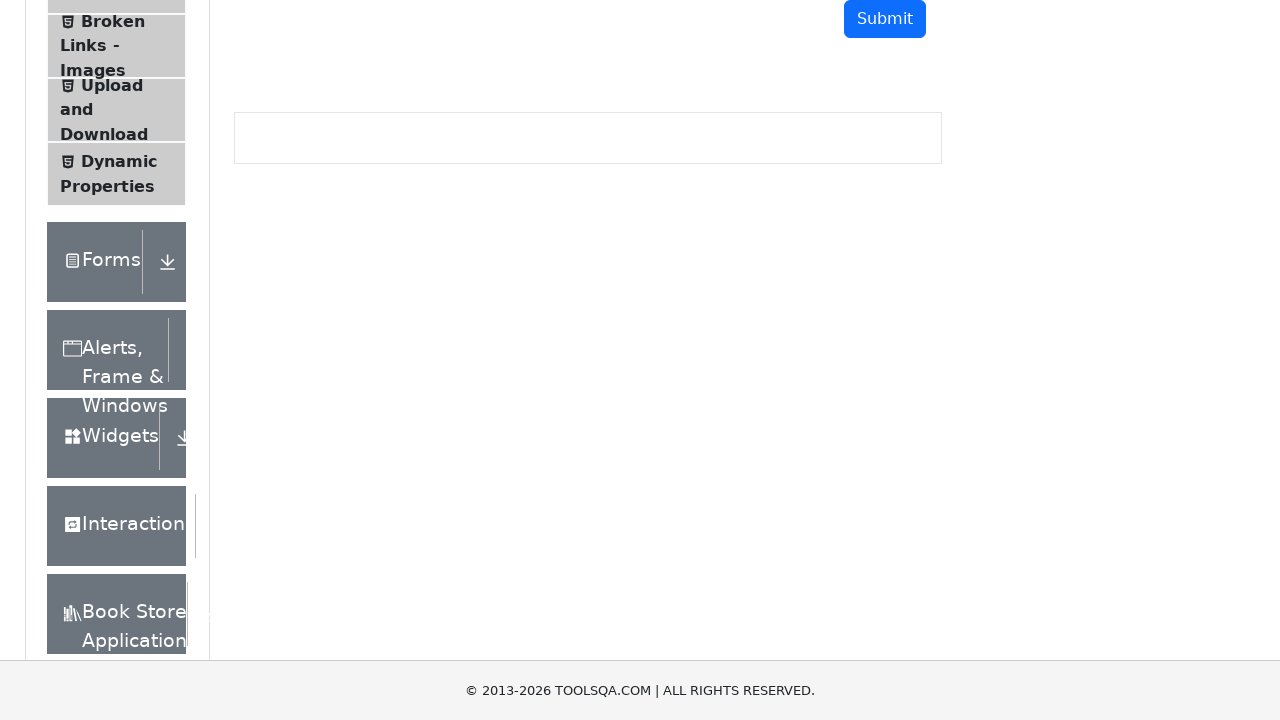

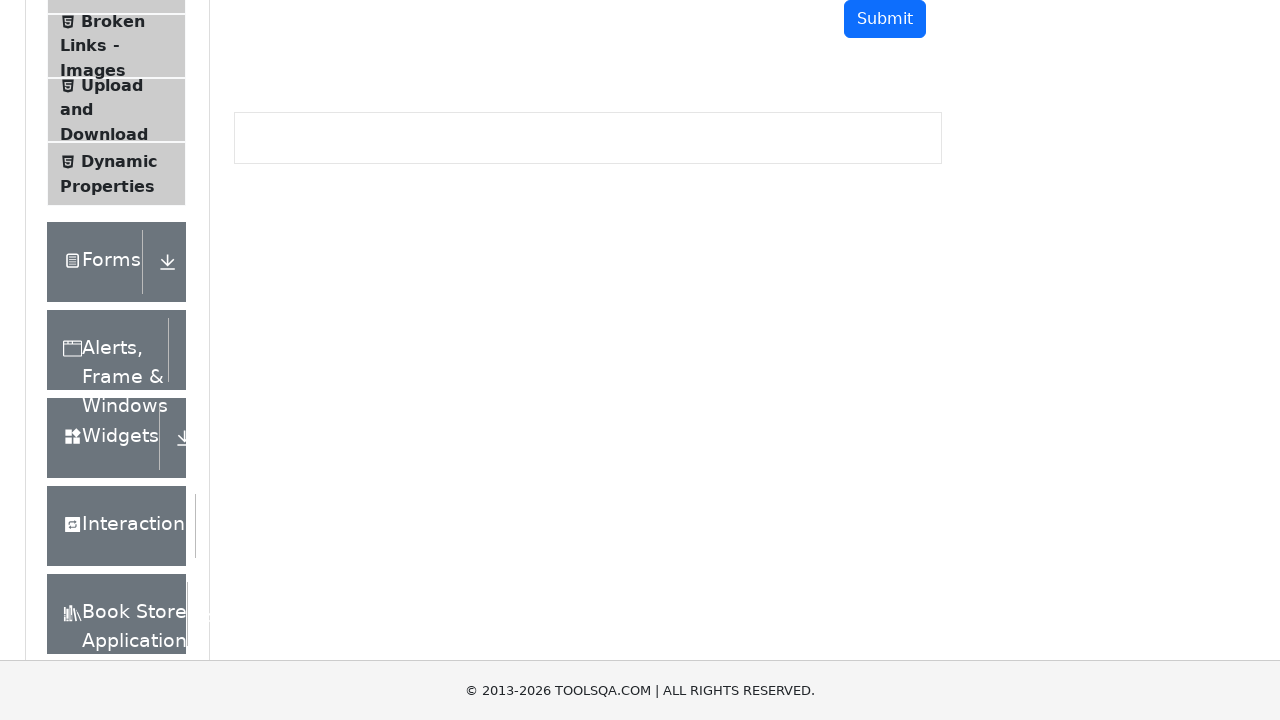